Tests Nykaa website brand search functionality by hovering over brands menu, searching for L'Oreal Paris, and verifying the page title

Starting URL: https://www.nykaa.com

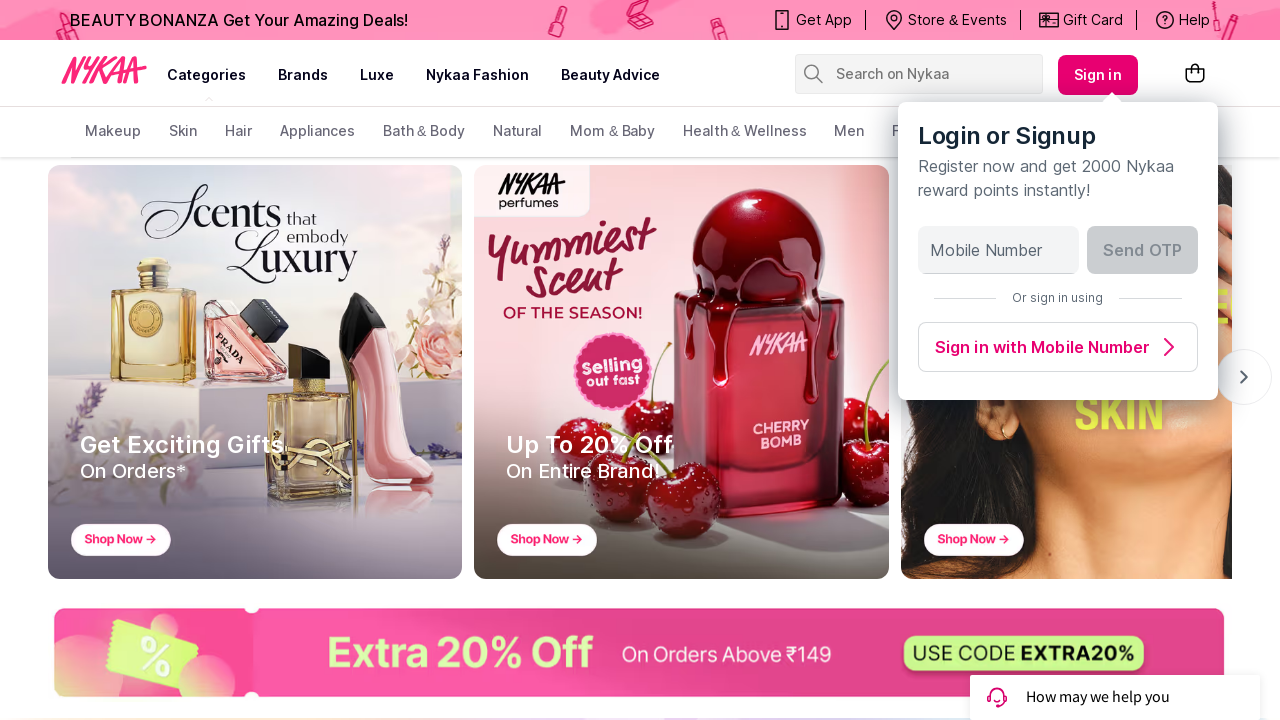

Hovered over brands menu item at (303, 75) on xpath=//ul[@class='HeaderNav css-f7ogli']/li/a[text()='brands']
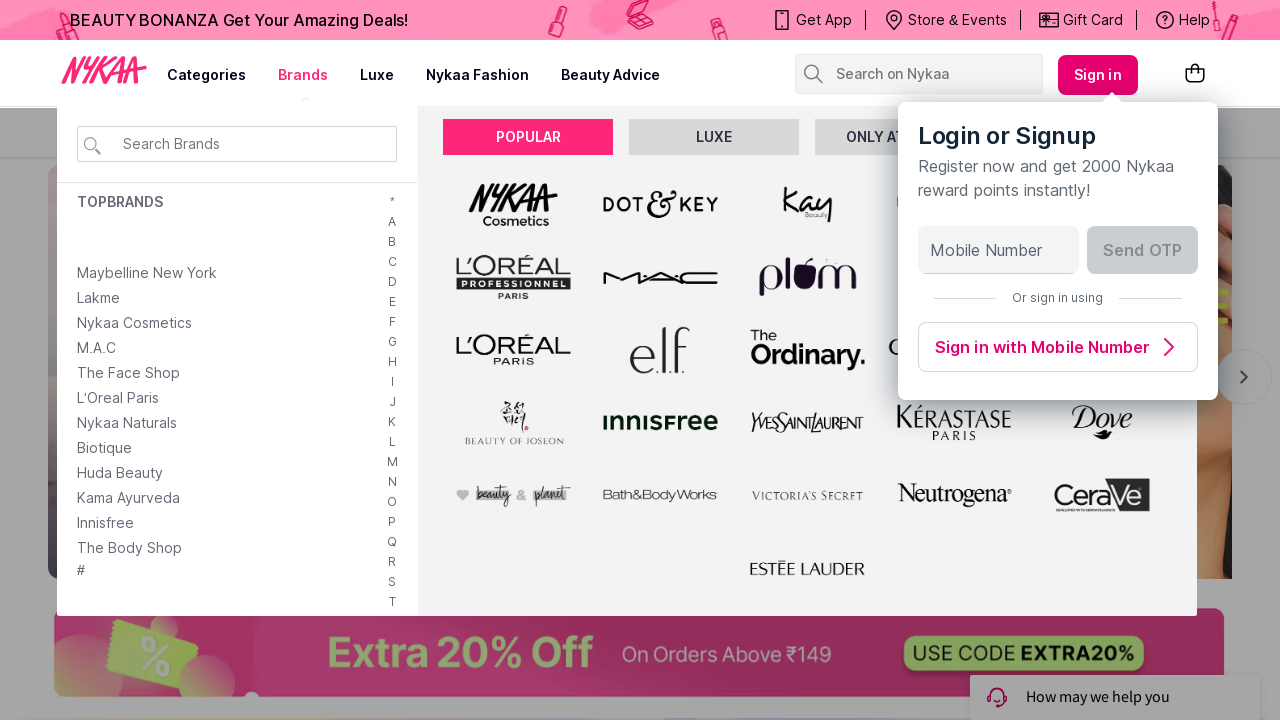

Entered 'L'Oreal Paris' in brand search box on //div[@class='brandSearchMain']/input[@id='brandSearchBox']
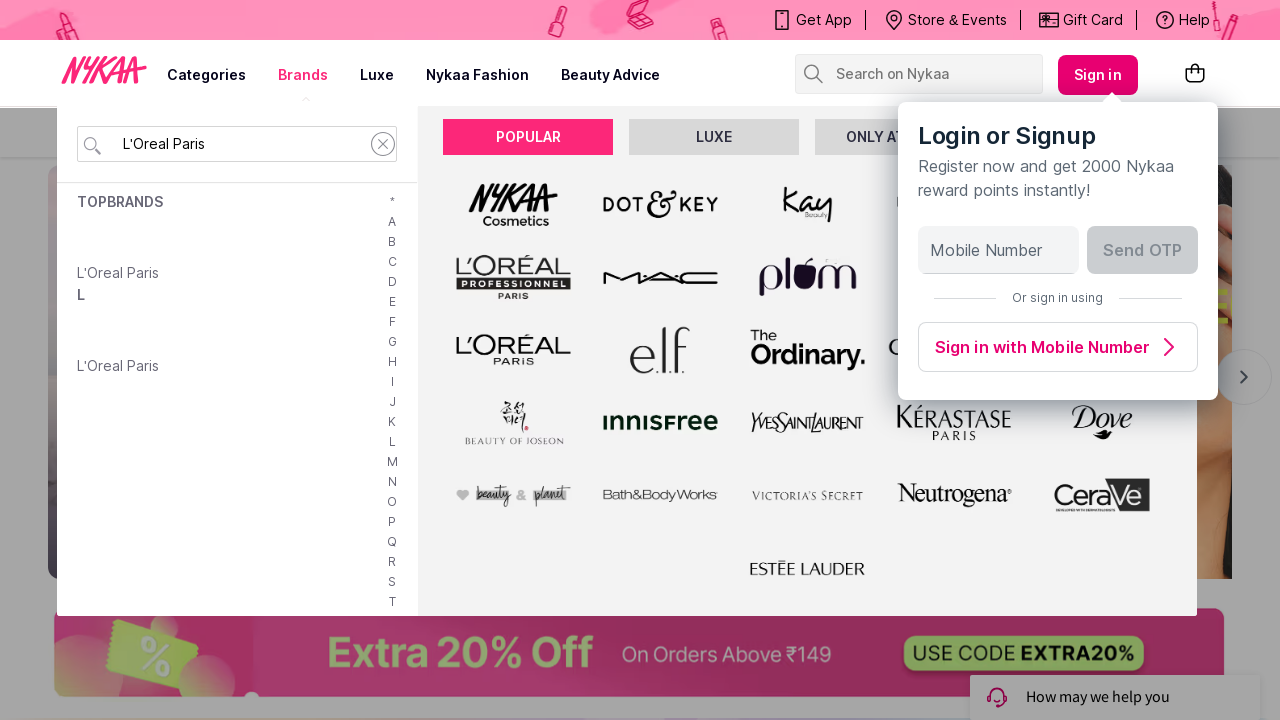

Clicked on first search result at (118, 272) on xpath=//div[@id='scroller-container']//a[1]
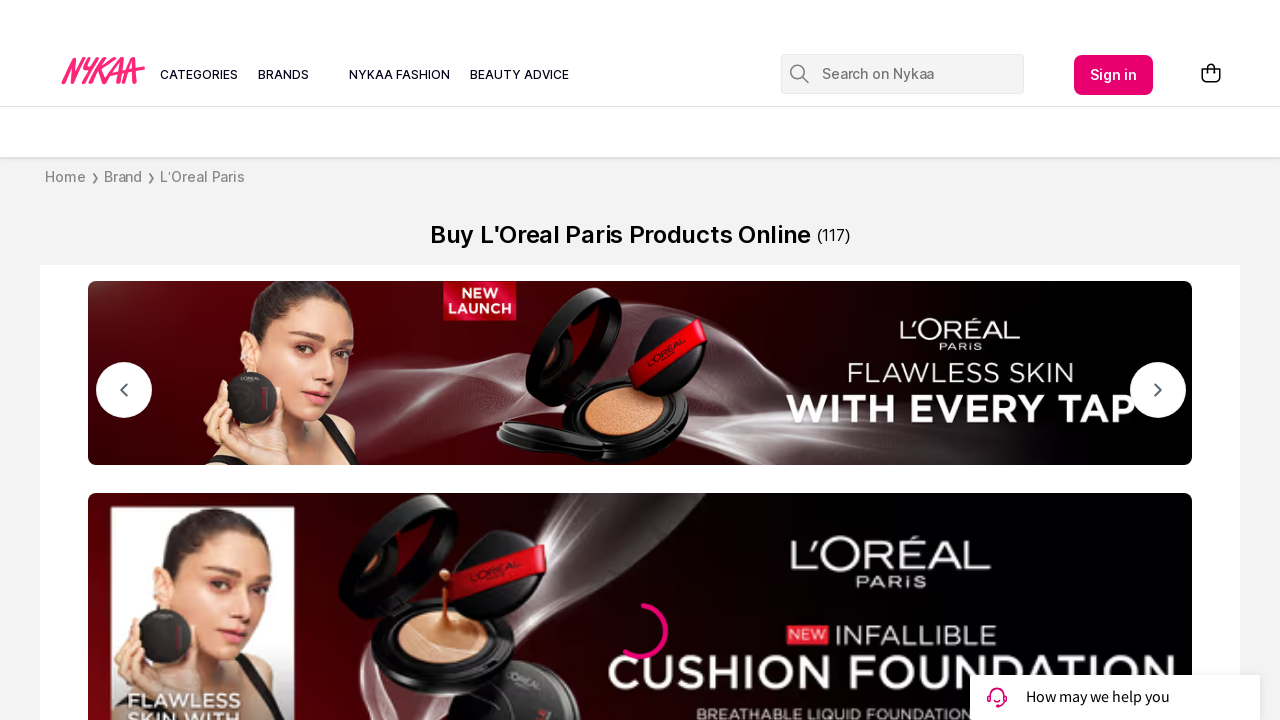

Waited 2 seconds for page to load
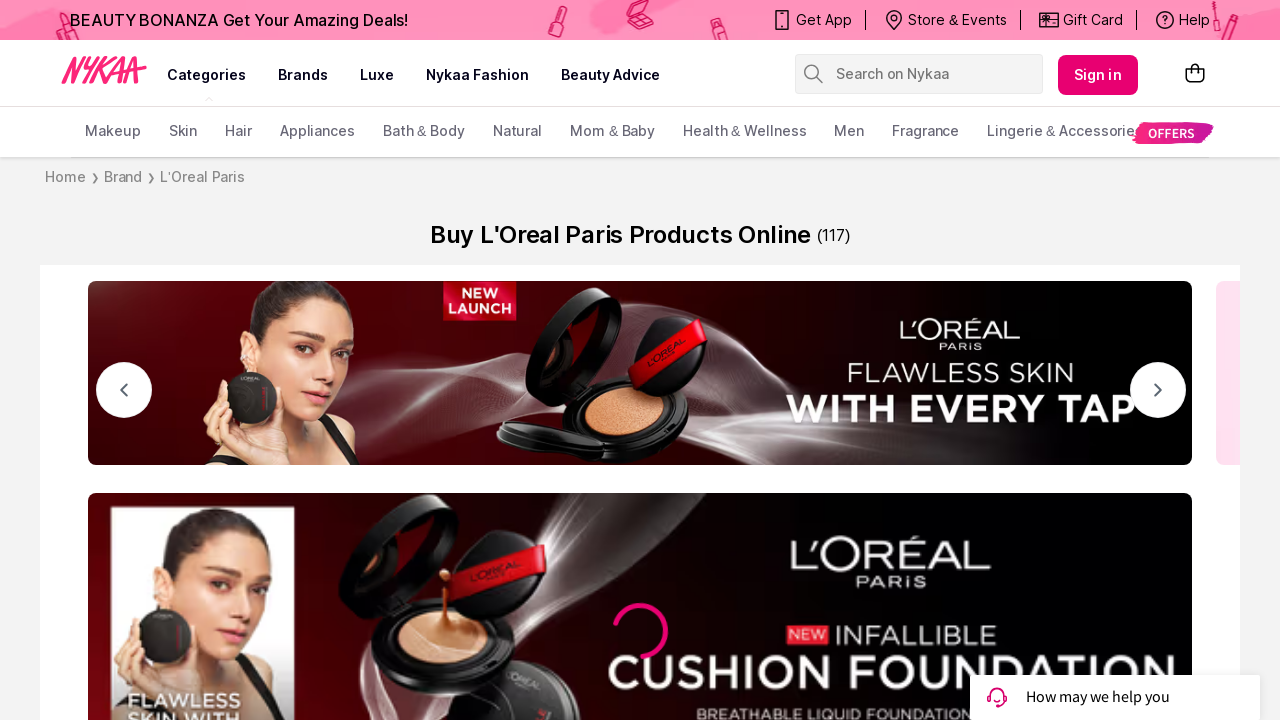

Retrieved page title: Buy L'Oréal Paris Products Online At Best Prices With Discounts Upto 30%
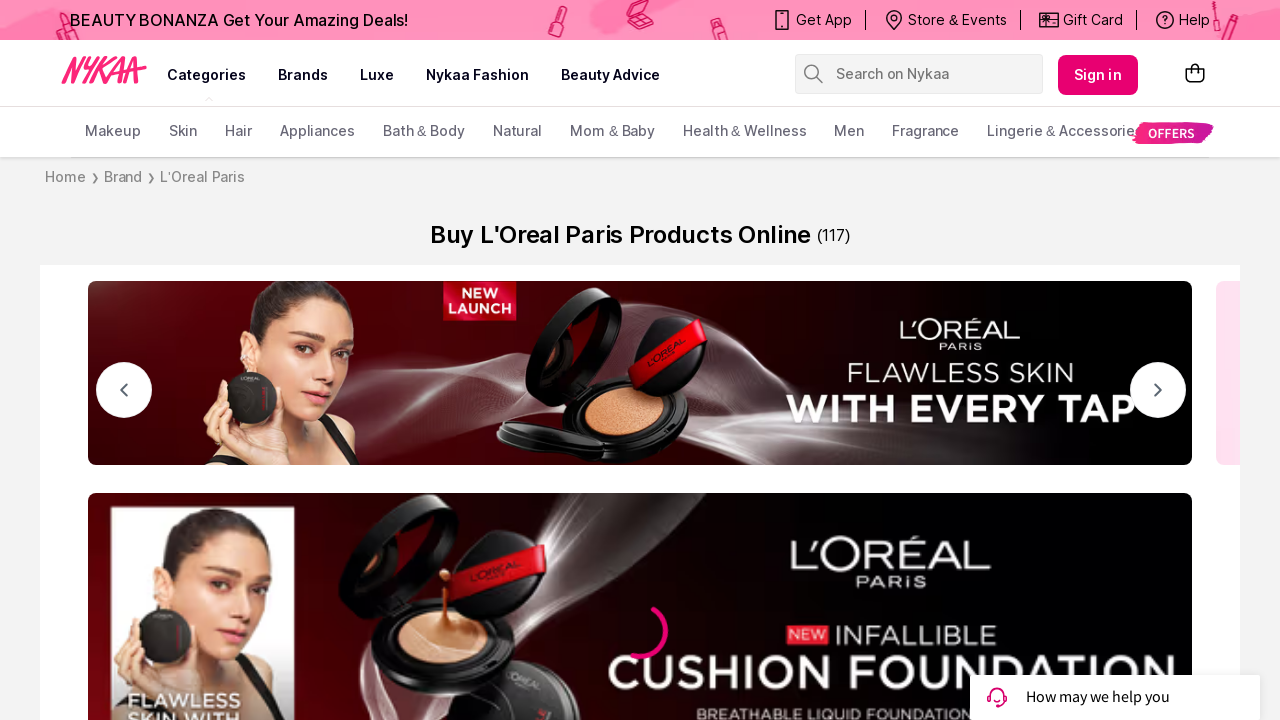

Test failed - page title does not contain 'L'Oreal Paris'
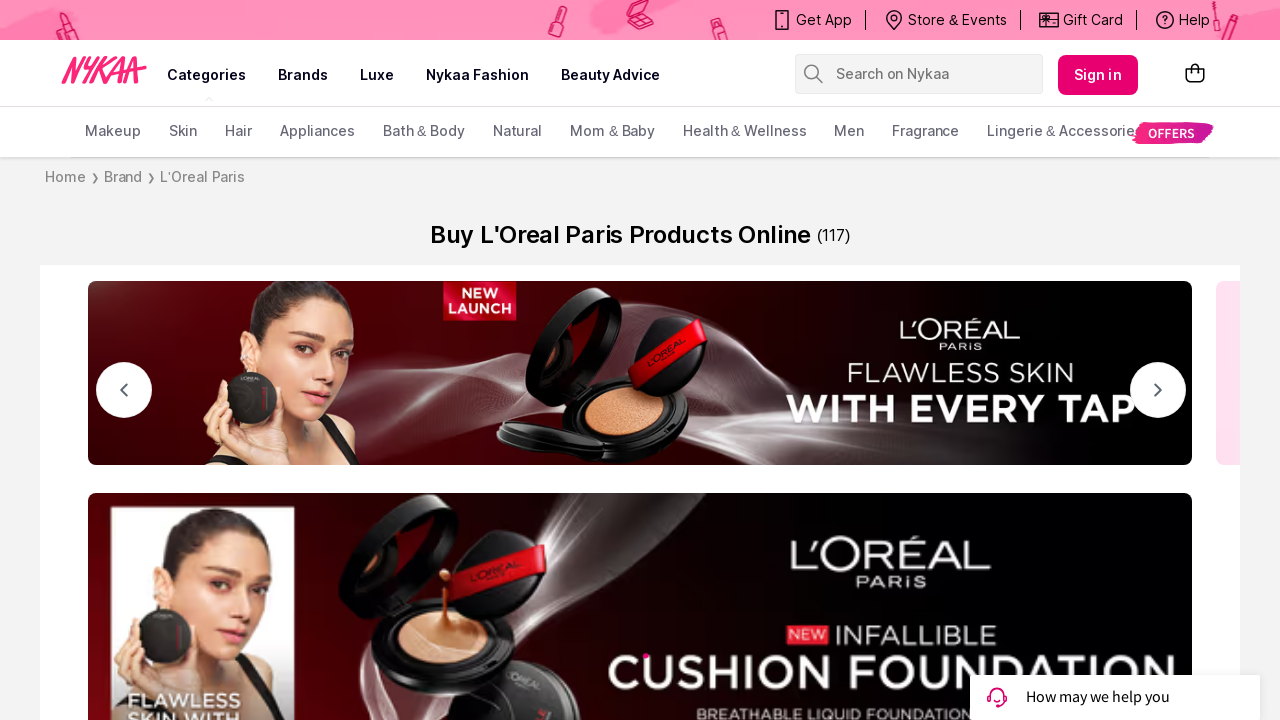

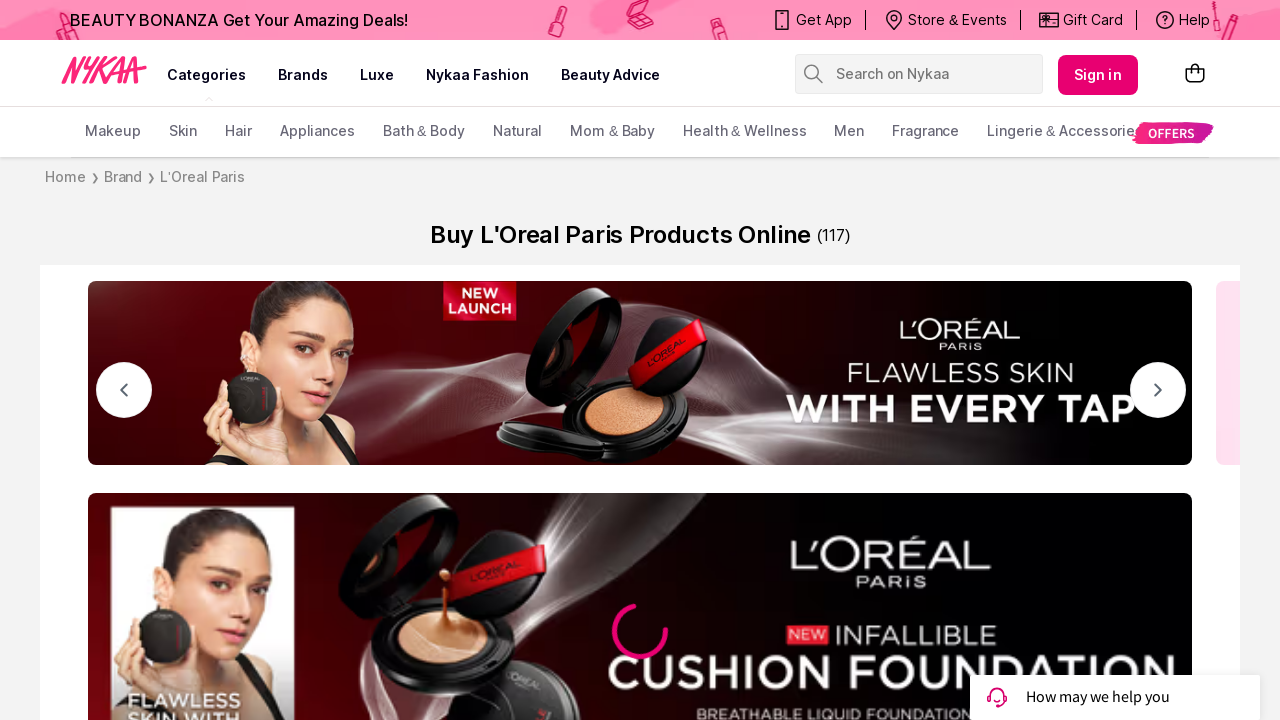